Tests range slider functionality by clicking Range tab and dragging the left slider handle

Starting URL: http://www.globalsqa.com/demo-site/sliders

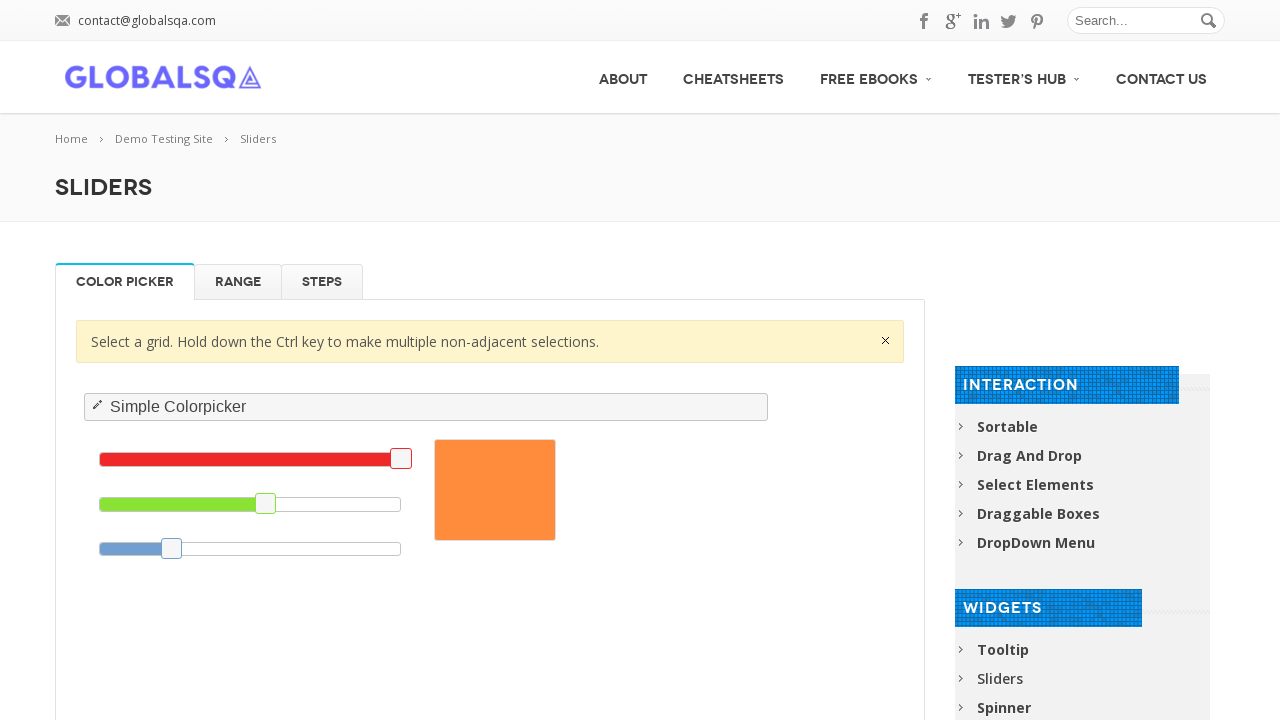

Clicked on Range tab to navigate to range slider at (238, 282) on #Range
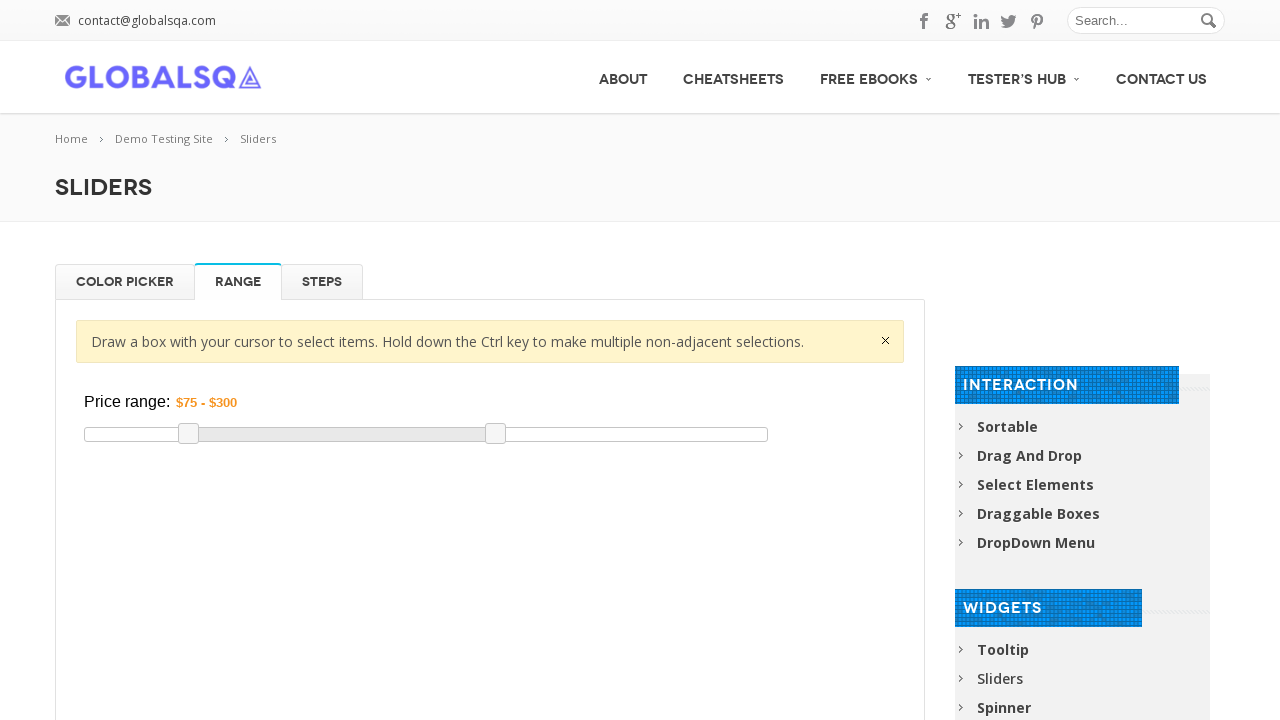

Waited for page to update
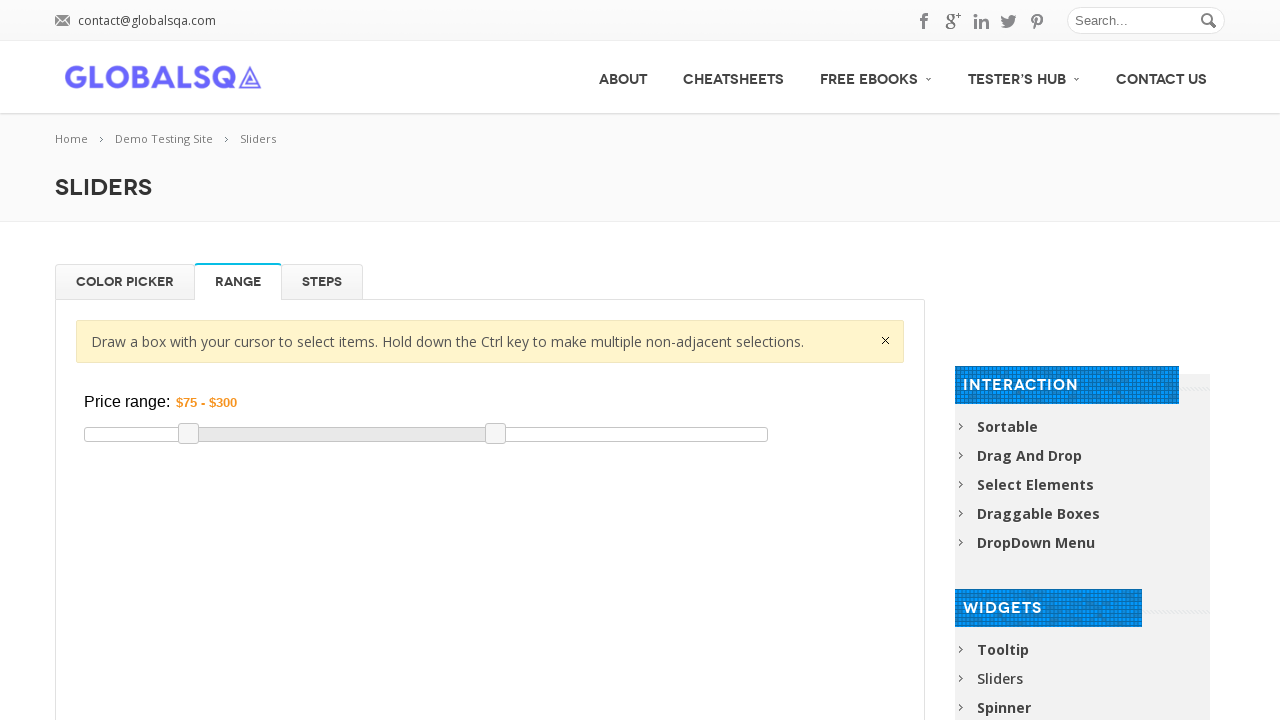

Located the second demo iframe
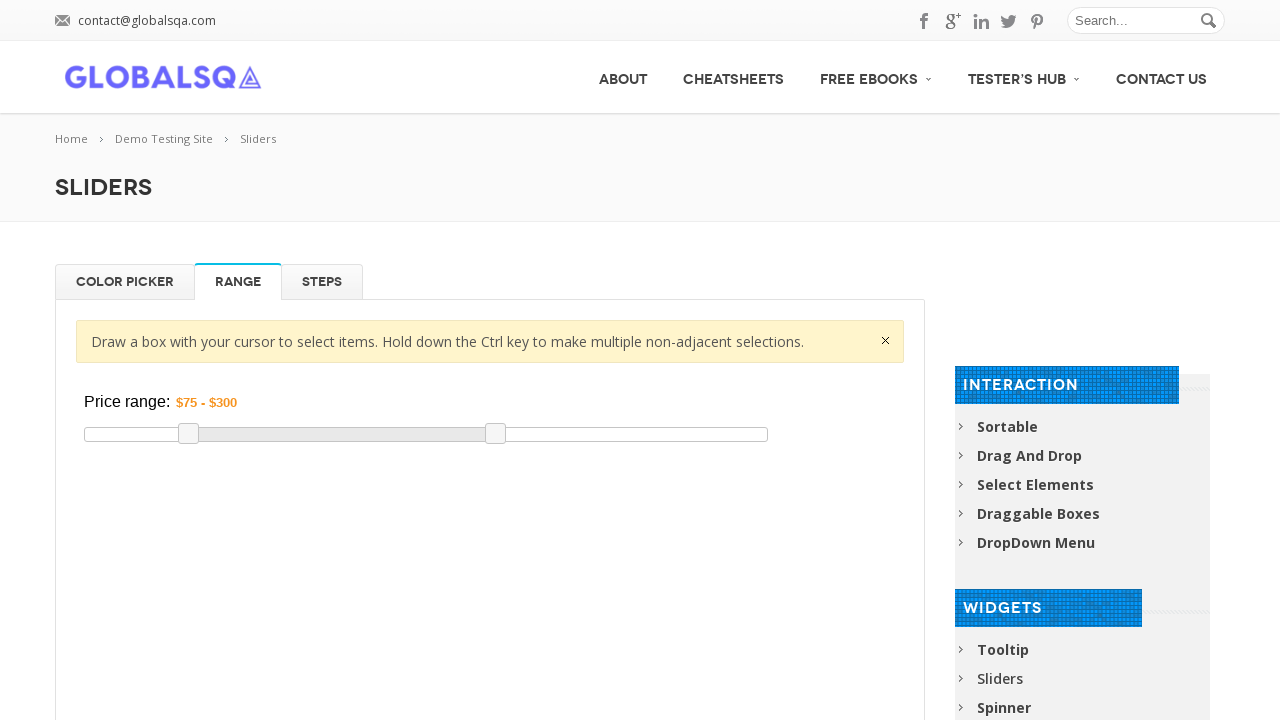

Range slider element loaded
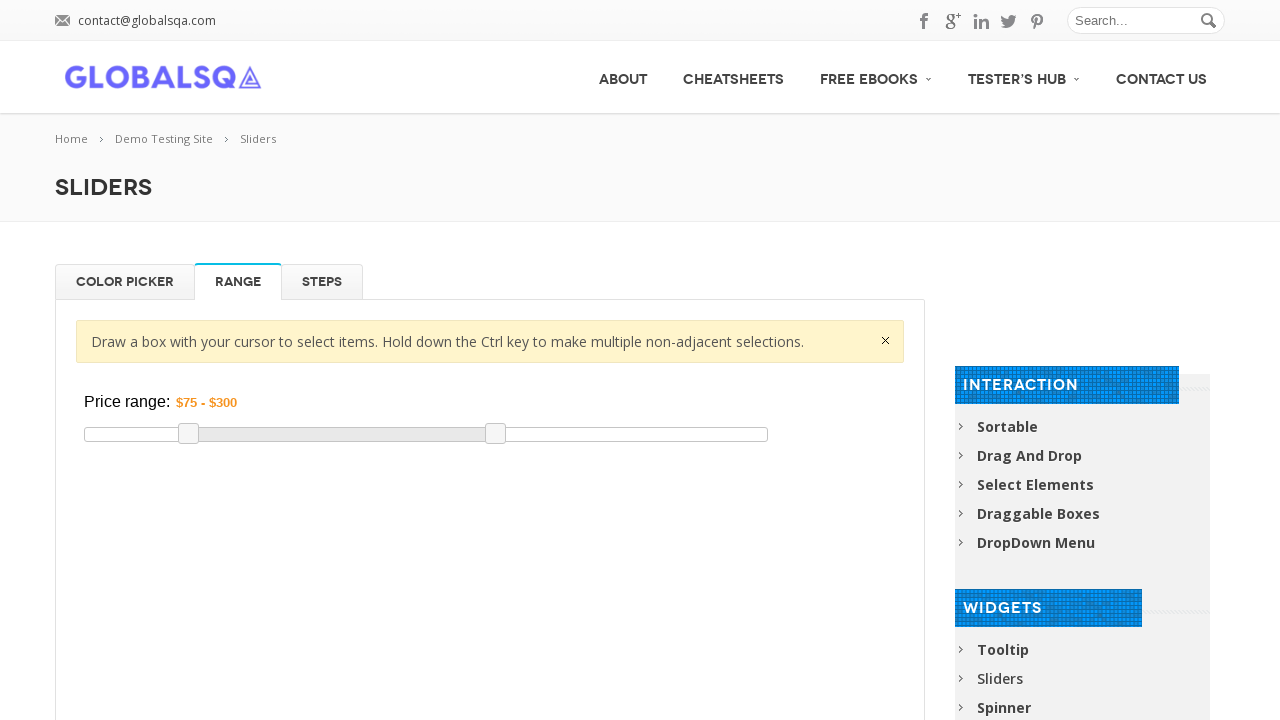

Located left slider handle element
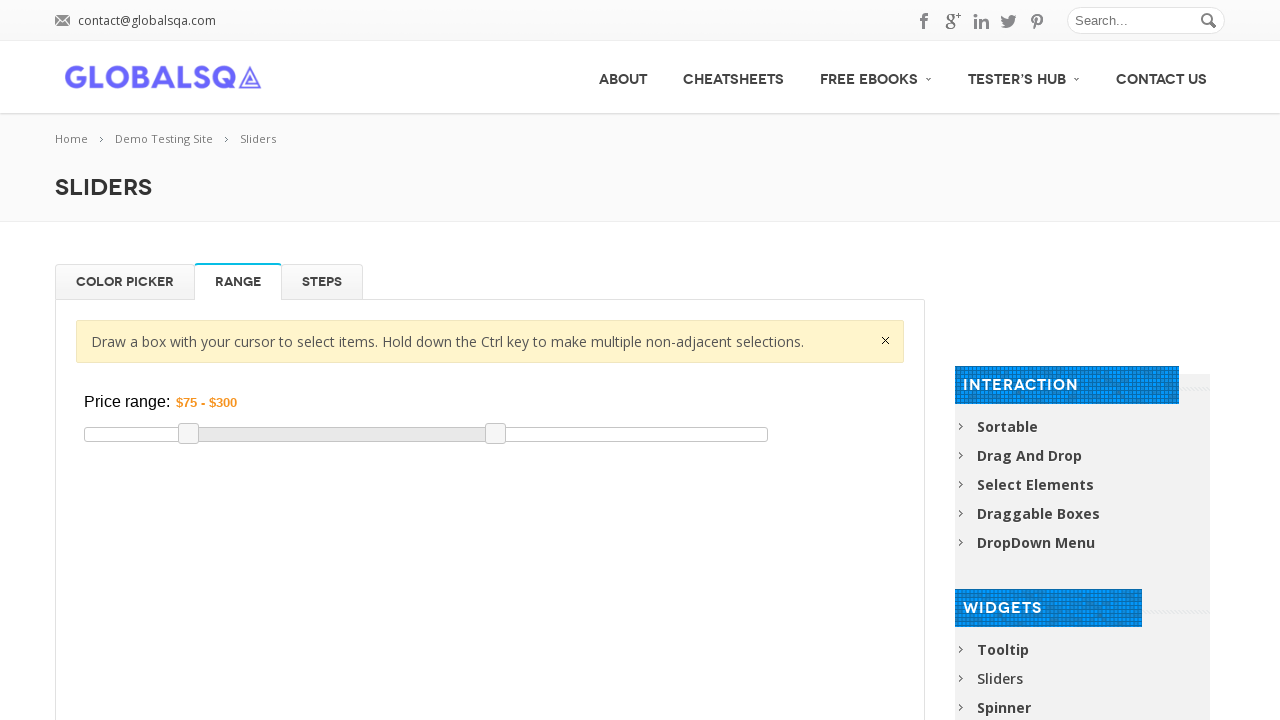

Dragged left slider handle to the leftmost position at (85, 438)
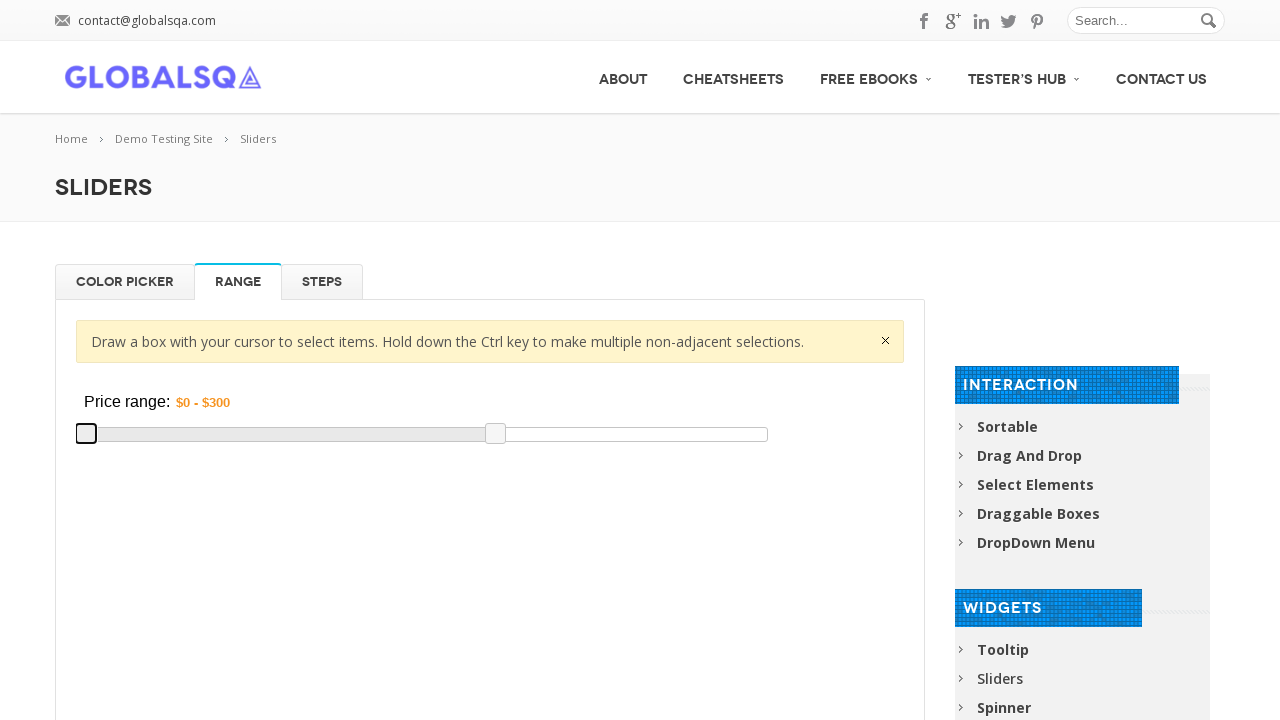

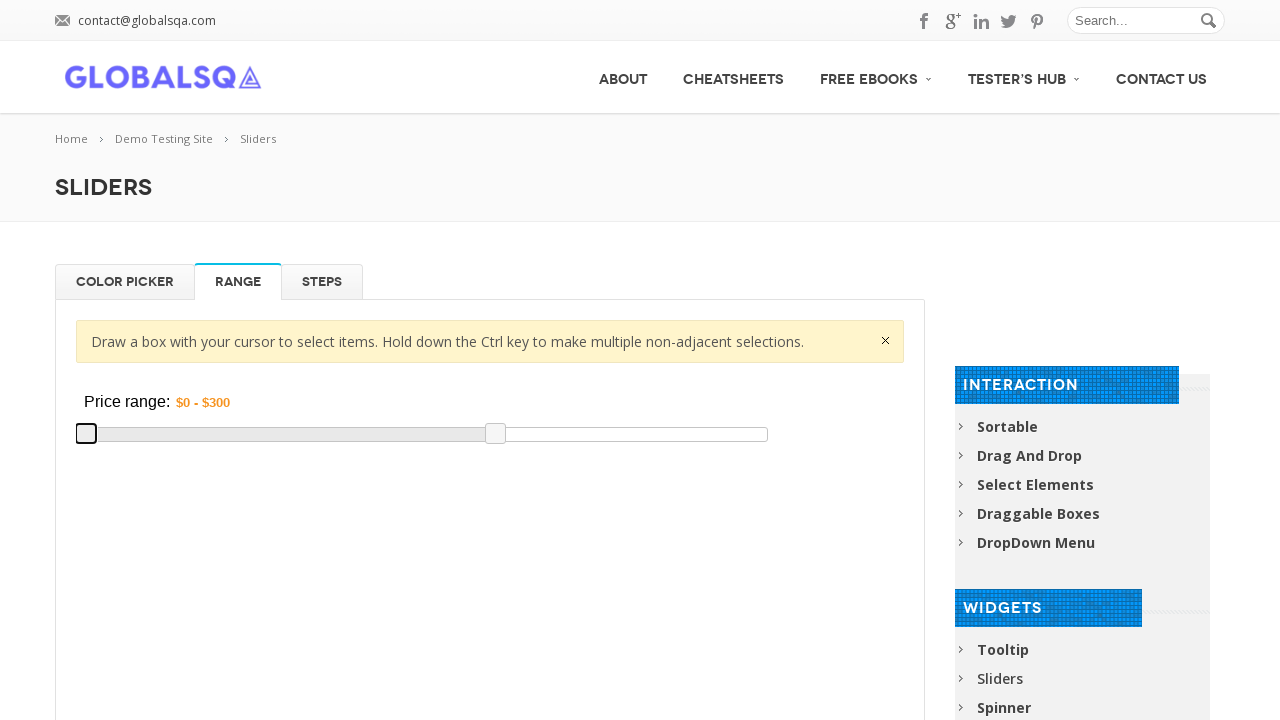